Tests the jQuery UI resizable widget by dragging the resize handle to increase the element's size

Starting URL: https://jqueryui.com/resources/demos/resizable/default.html

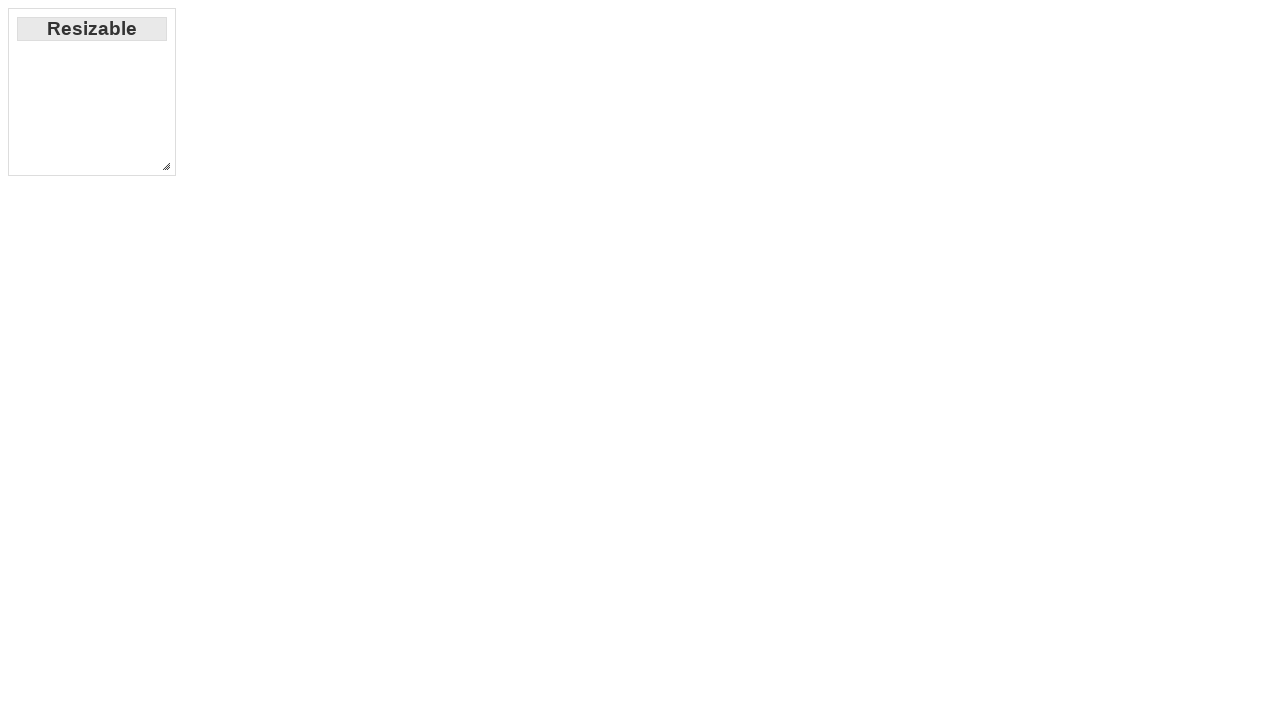

Located the resizable handle element
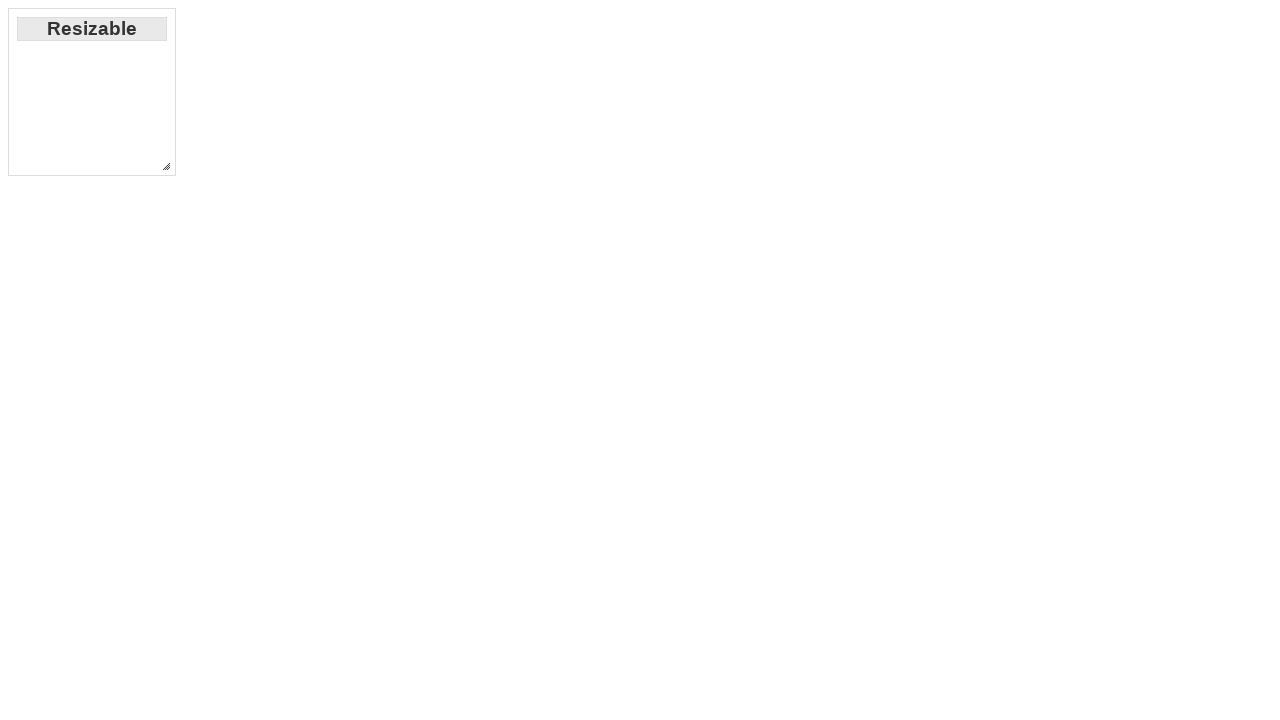

Resizable handle is now visible
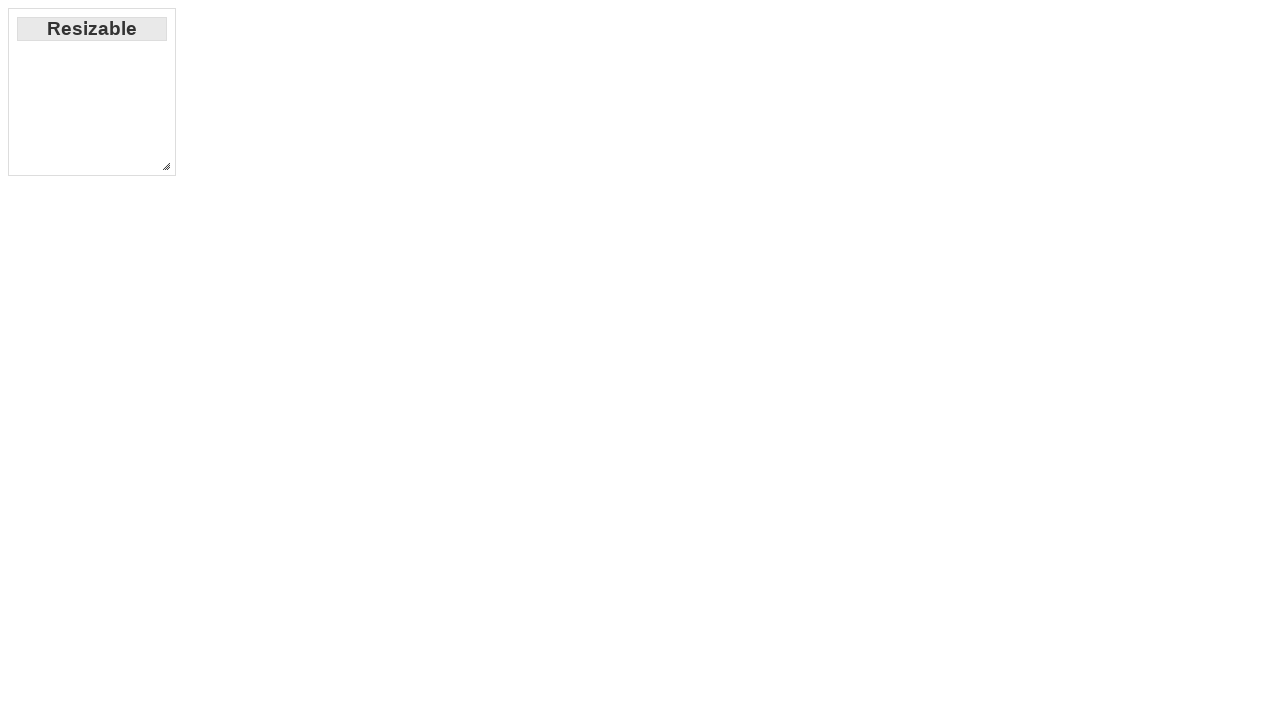

Retrieved bounding box of resizable handle
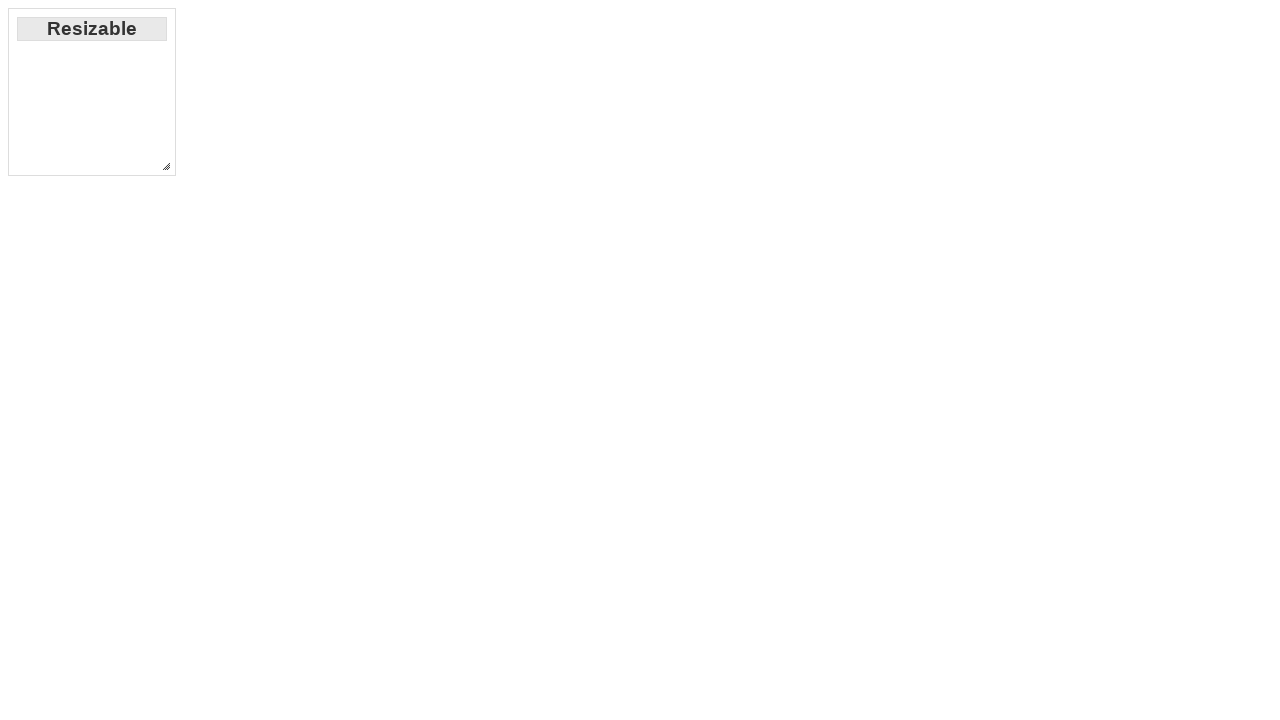

Moved mouse to center of resize handle at (166, 166)
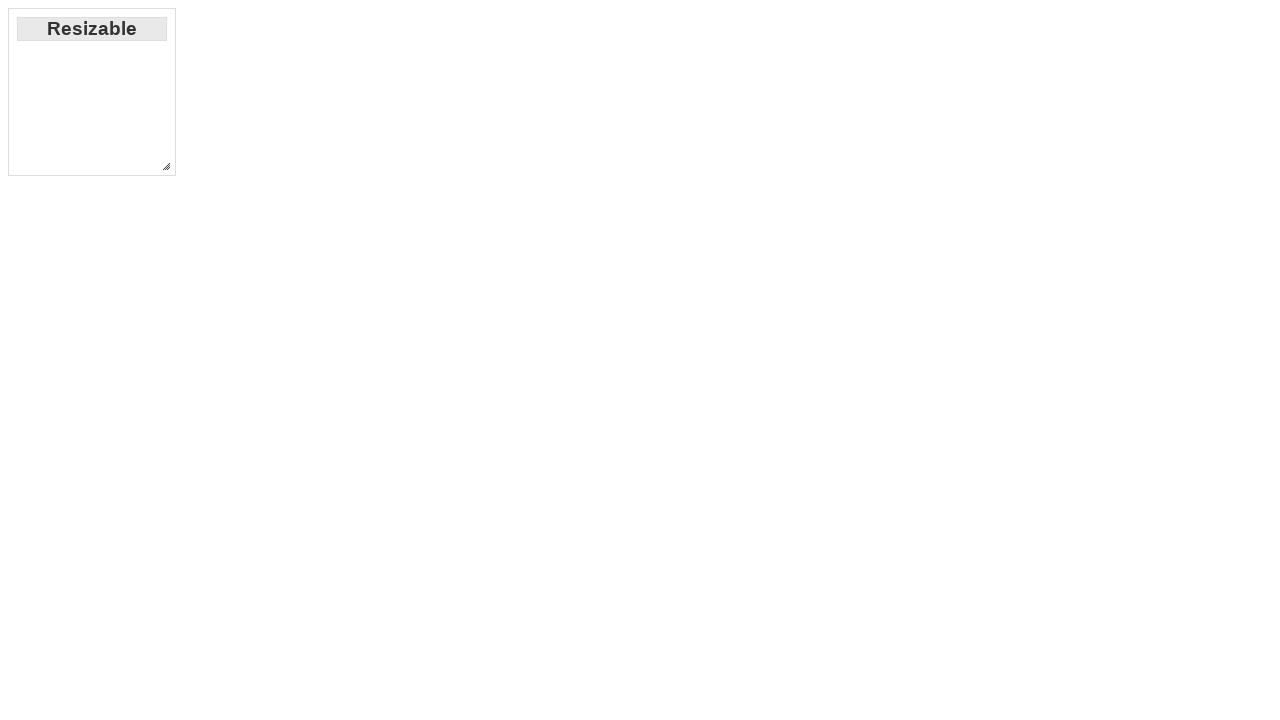

Pressed mouse button down on resize handle at (166, 166)
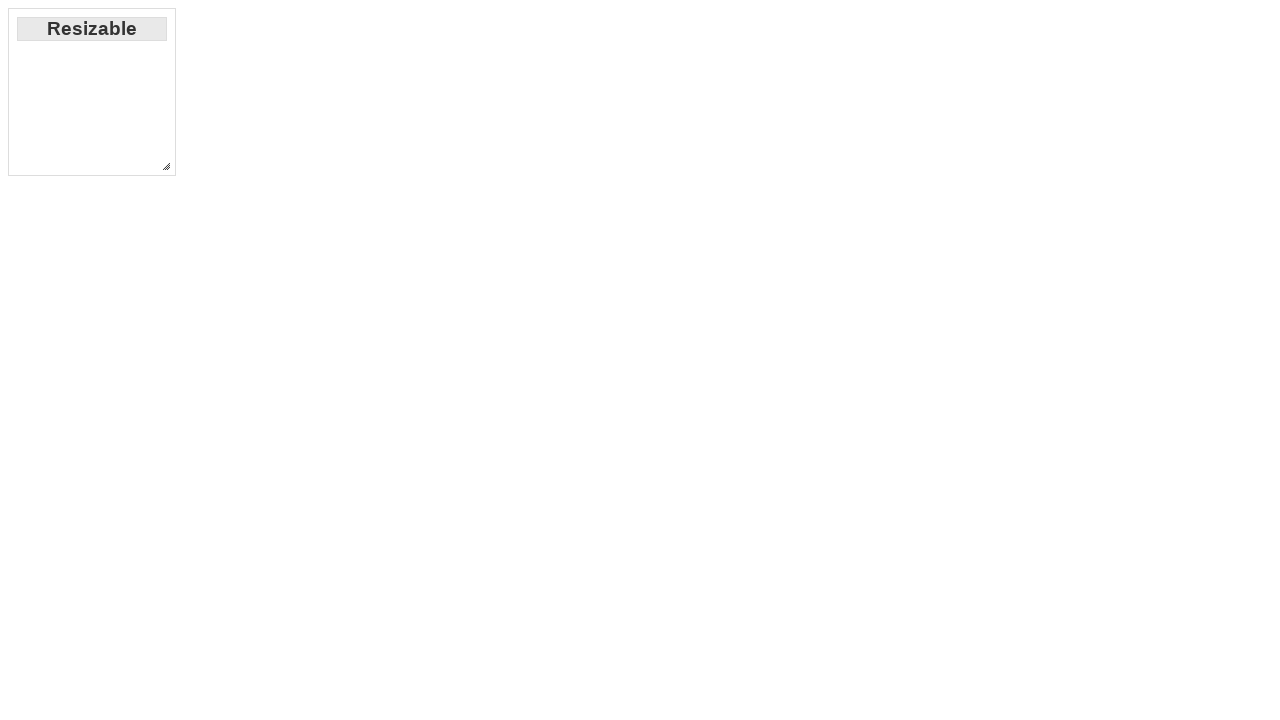

Dragged resize handle 400px down and 400px right to increase element size at (566, 566)
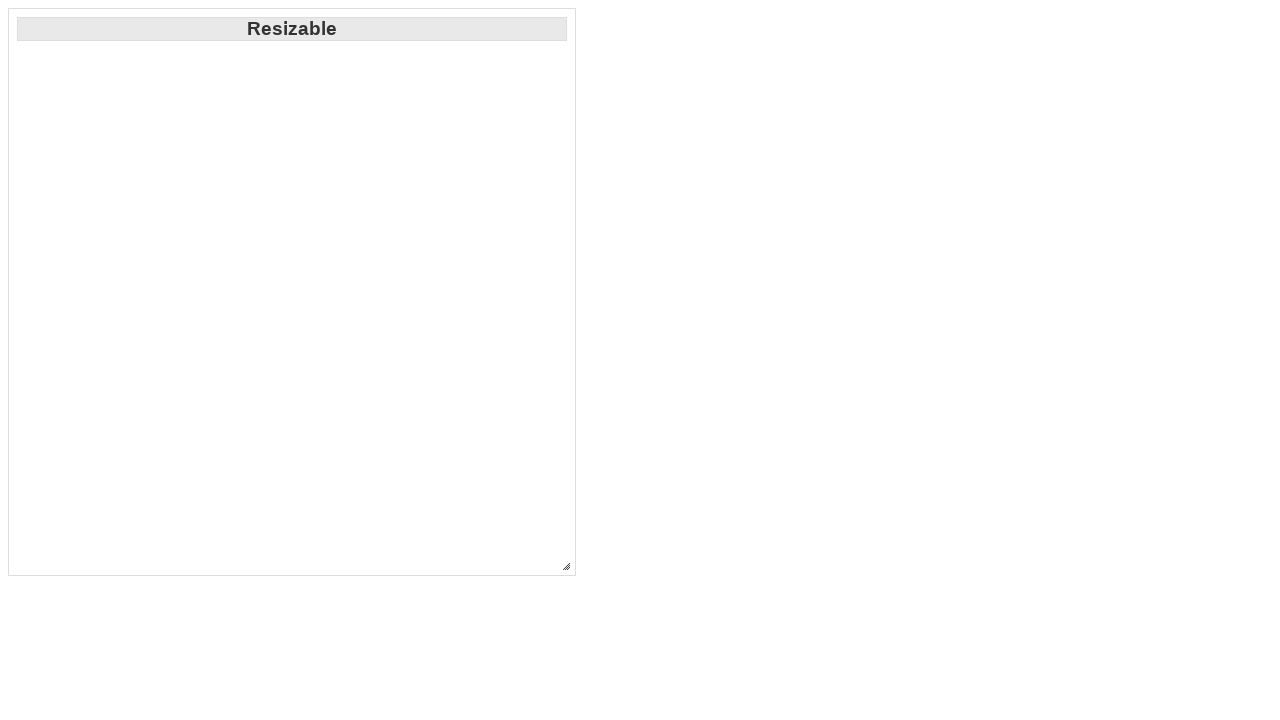

Released mouse button to complete resize operation at (566, 566)
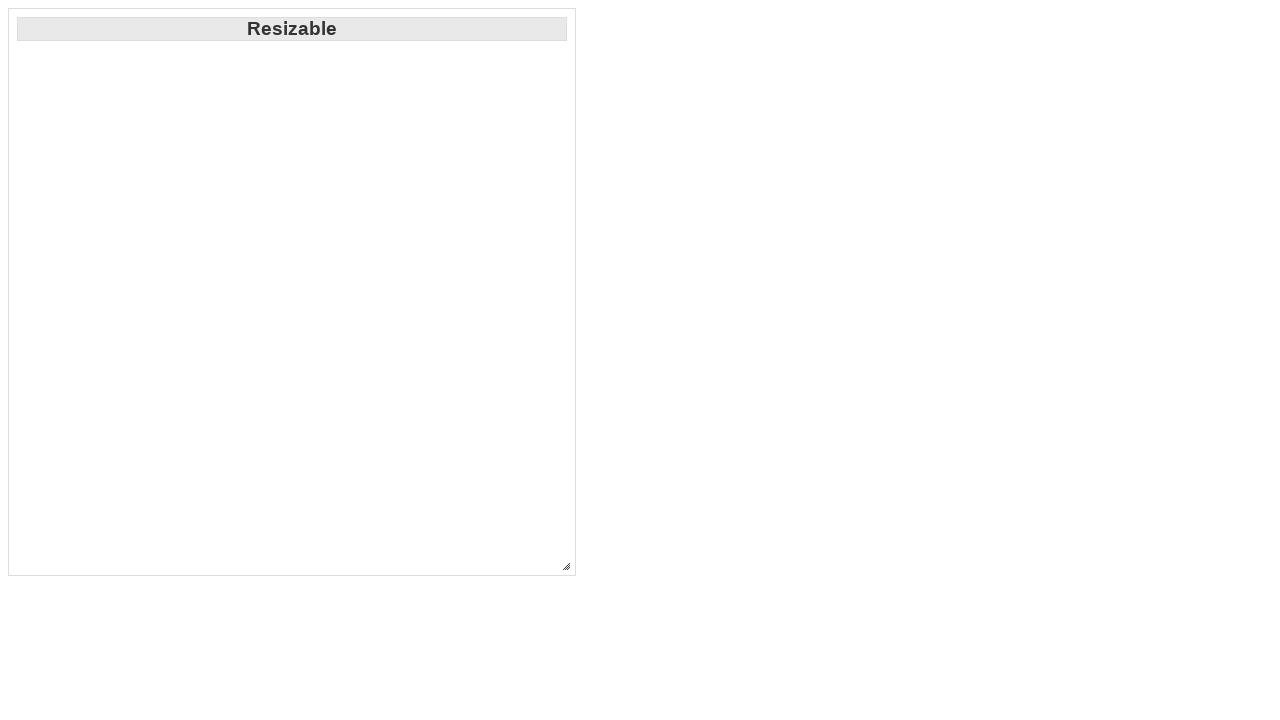

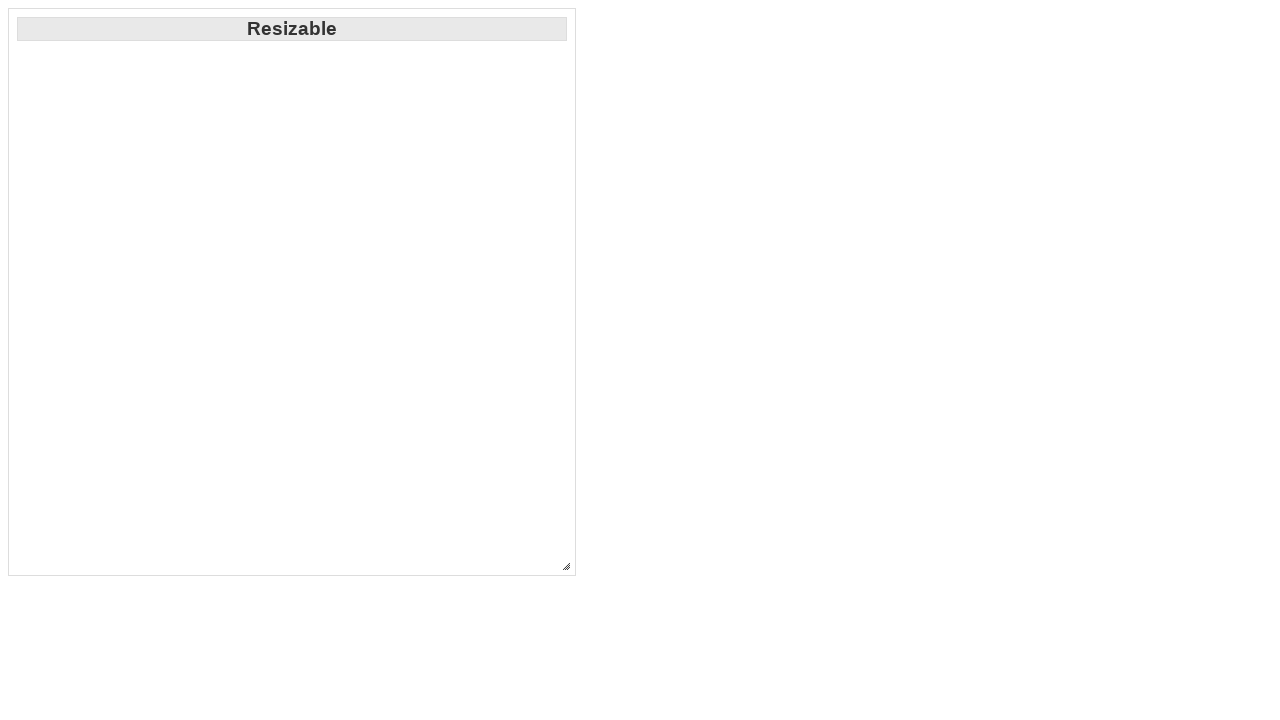